Tests the SauceLabs guinea-pig test page by verifying text content and filling a comments field

Starting URL: http://saucelabs.com/test/guinea-pig

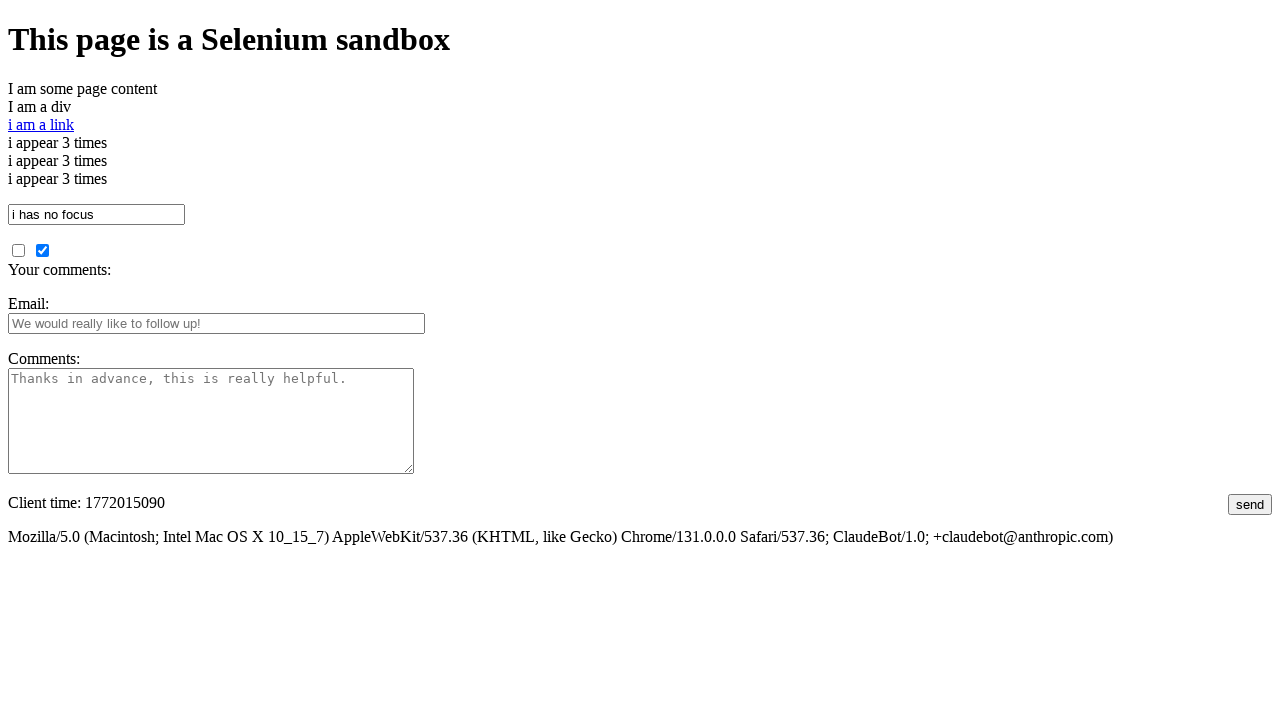

Located div element with id 'i_am_an_id'
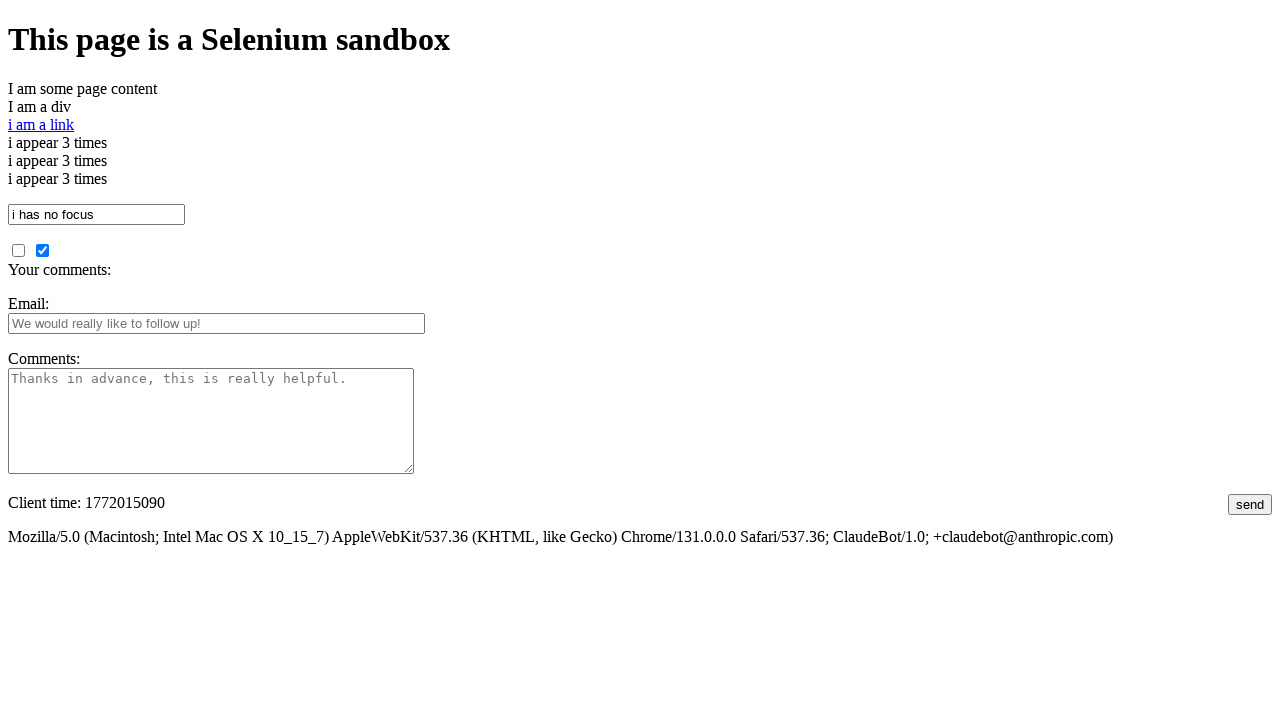

Verified div element contains expected text 'I am a div'
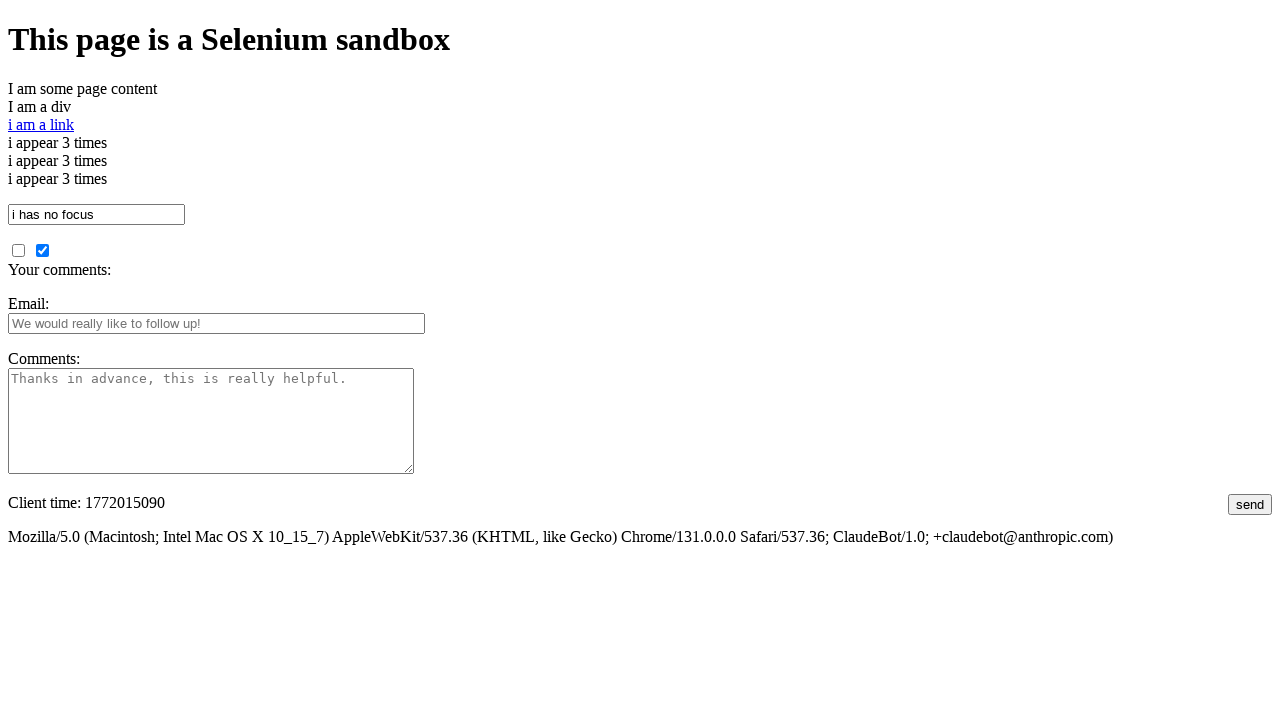

Filled comments field with 'My comment' on #comments
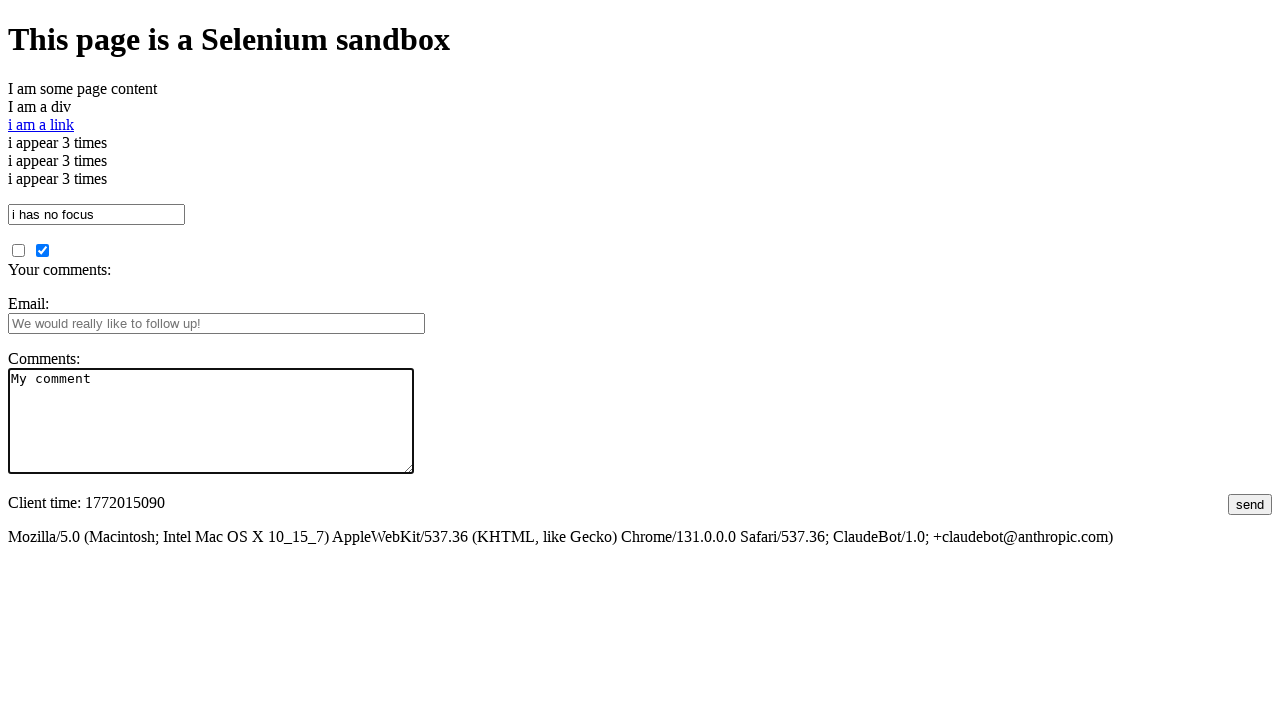

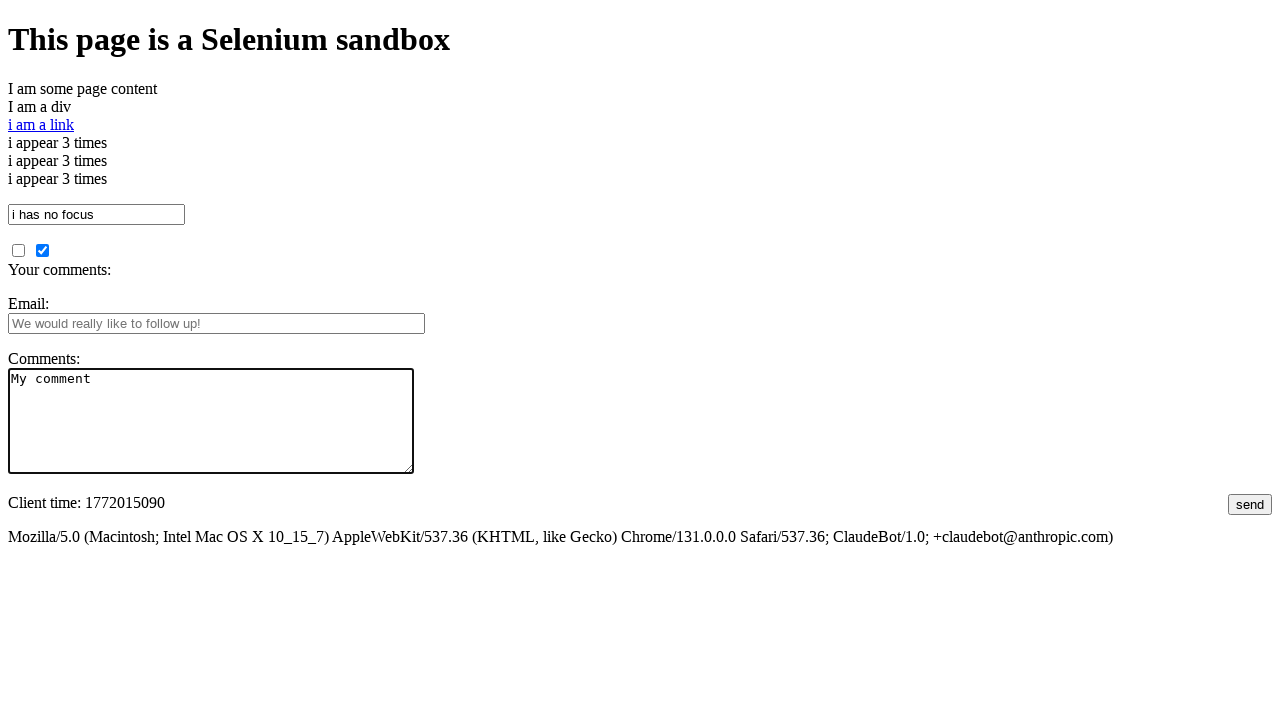